Tests that the "Due" column in table 1 can be sorted in ascending order by clicking the column header and verifying the values are in order from lowest to highest.

Starting URL: http://the-internet.herokuapp.com/tables

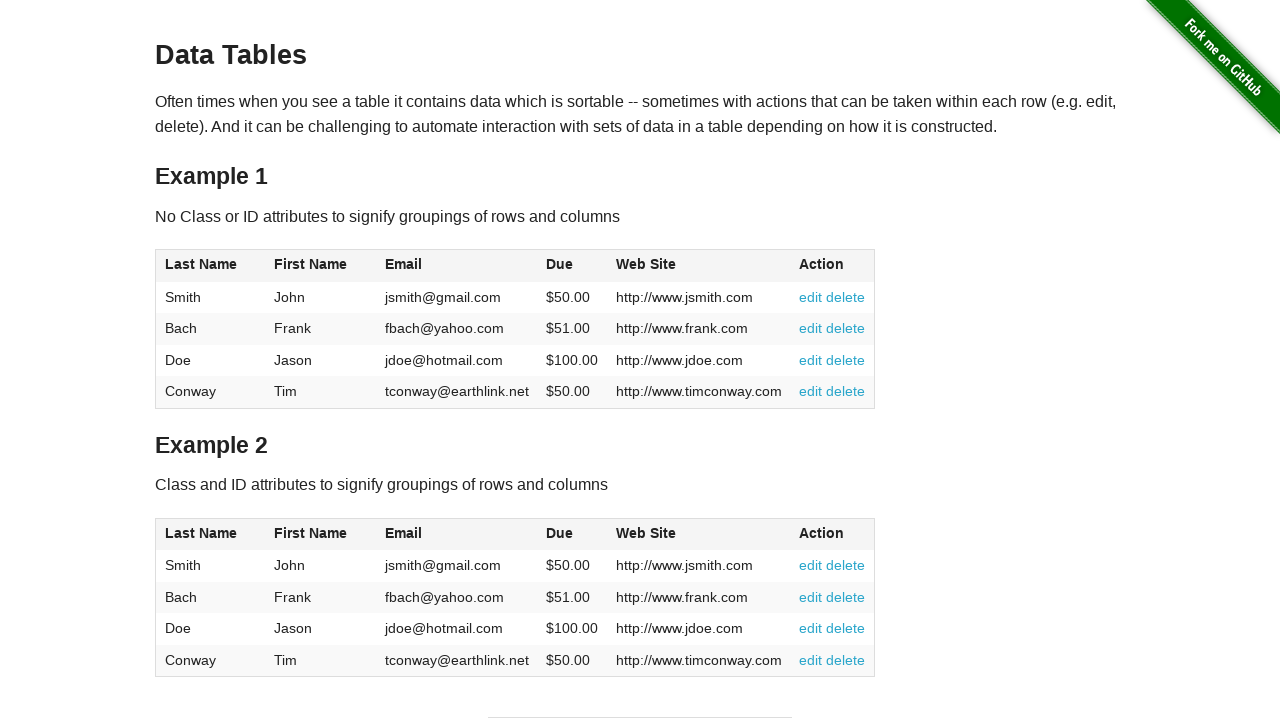

Clicked the Due column header in table 1 to sort ascending at (572, 266) on #table1 thead tr th:nth-of-type(4)
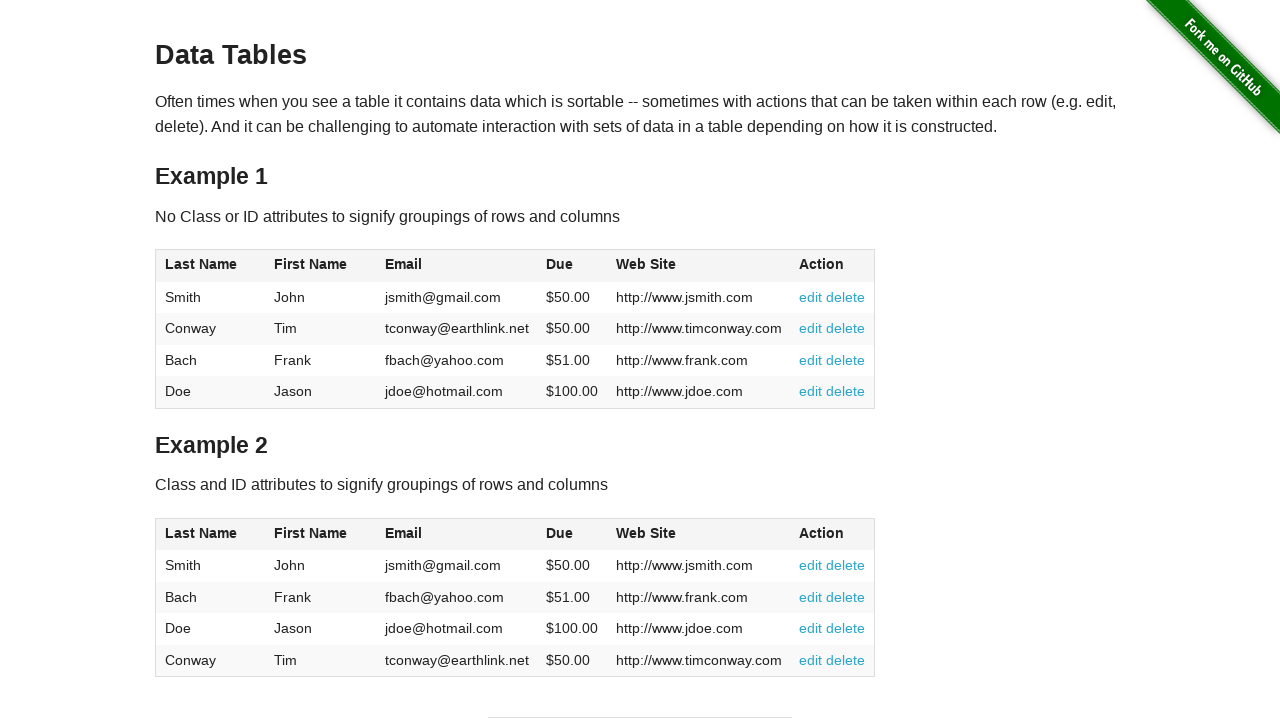

Due column values loaded and ready for verification
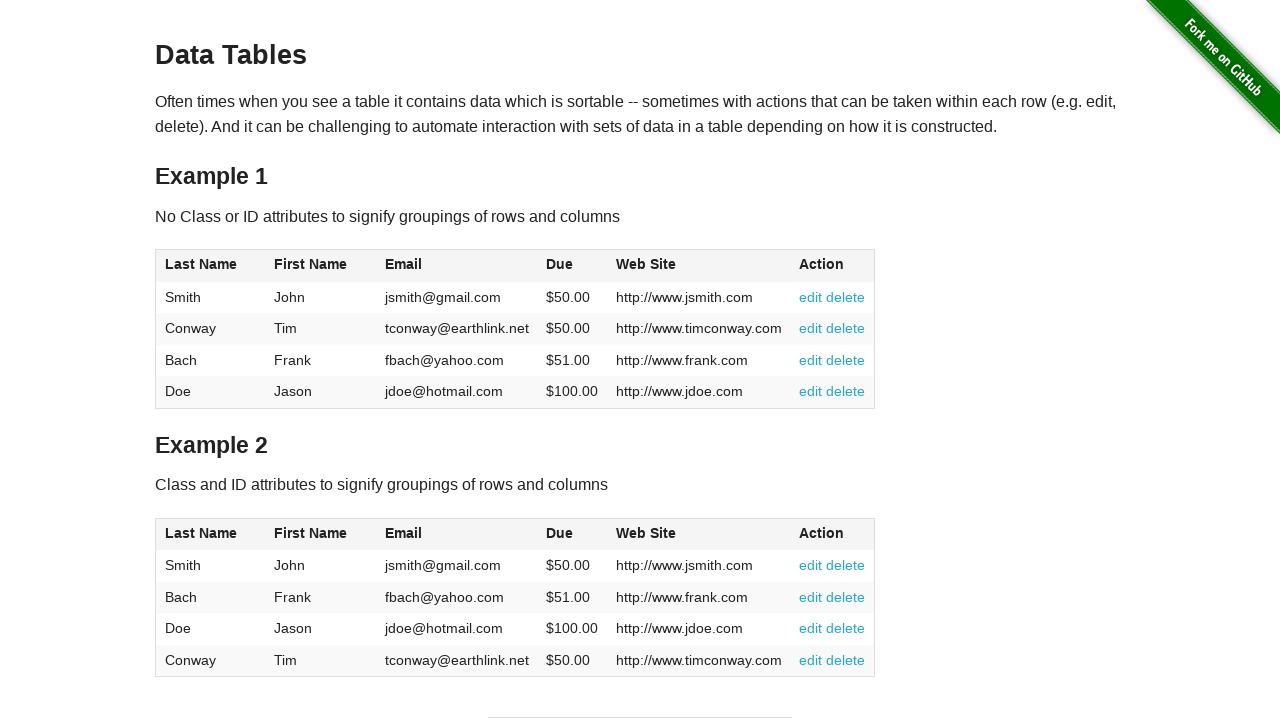

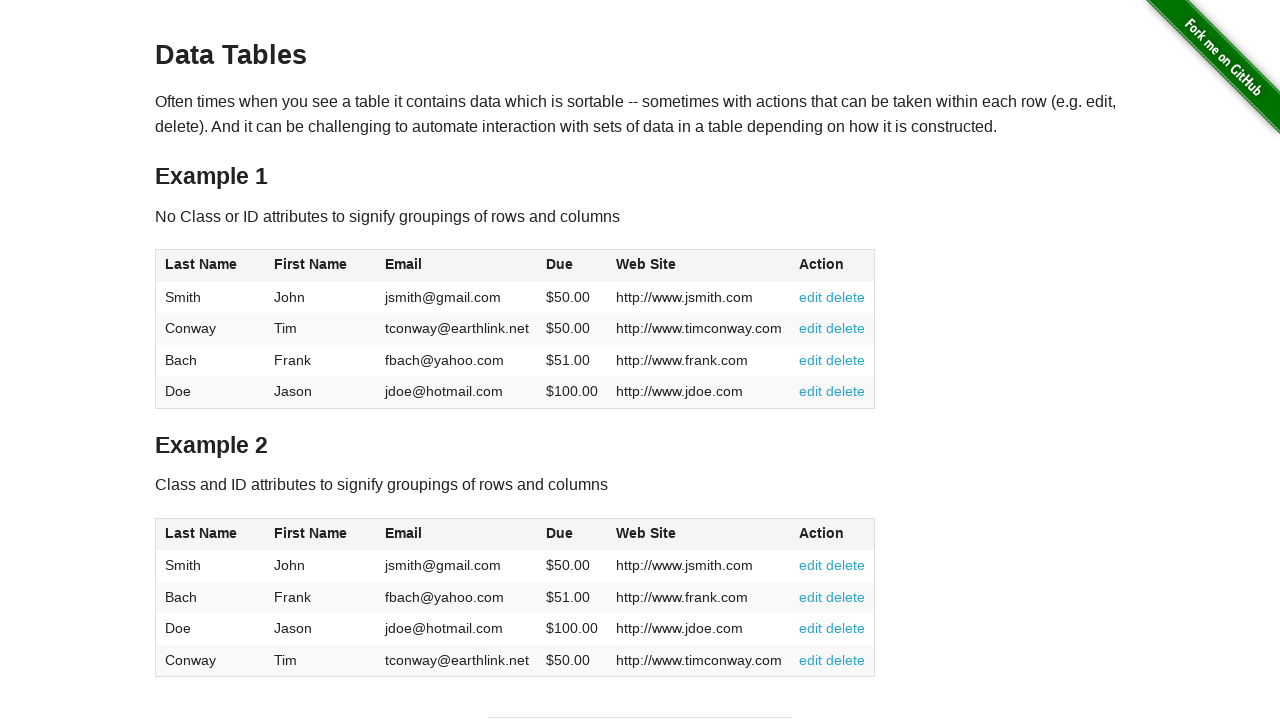